Tests page scrolling functionality by scrolling down 500 pixels using JavaScript execution on a custom scrollbar demo page

Starting URL: http://manos.malihu.gr/repository/custom-scrollbar/demo/examples/complete_examples.html

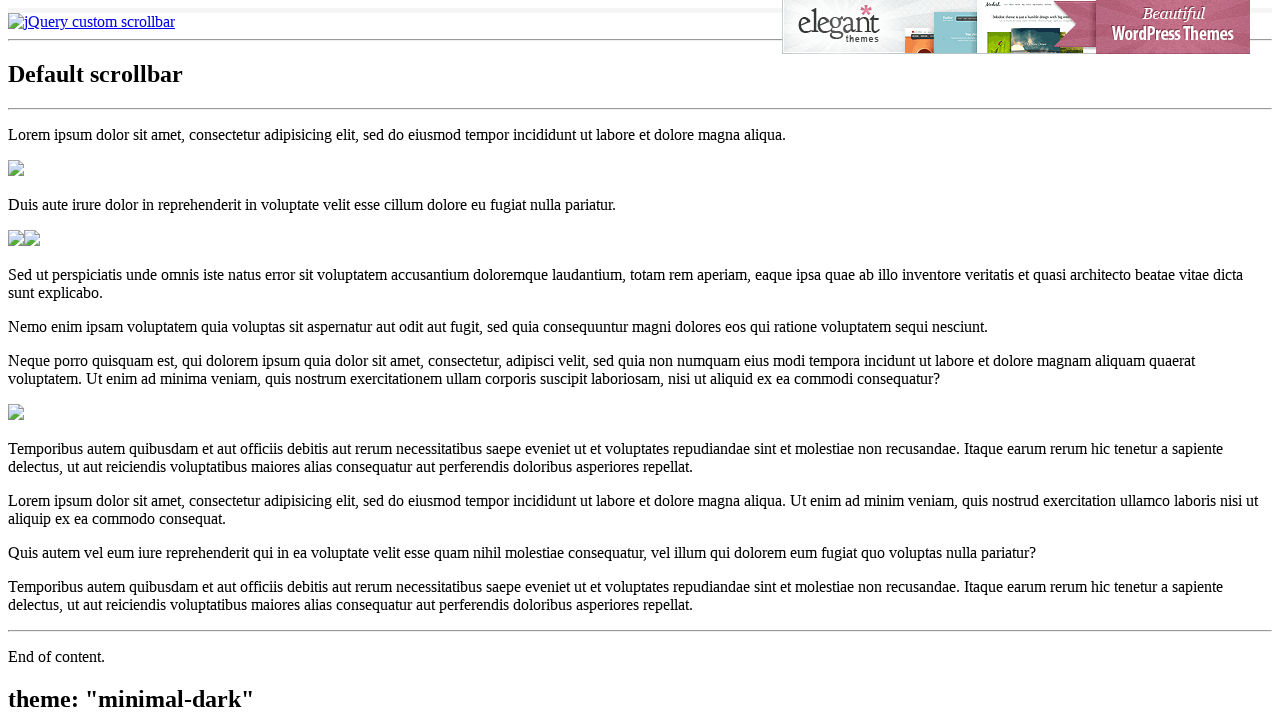

Navigated to custom scrollbar demo page
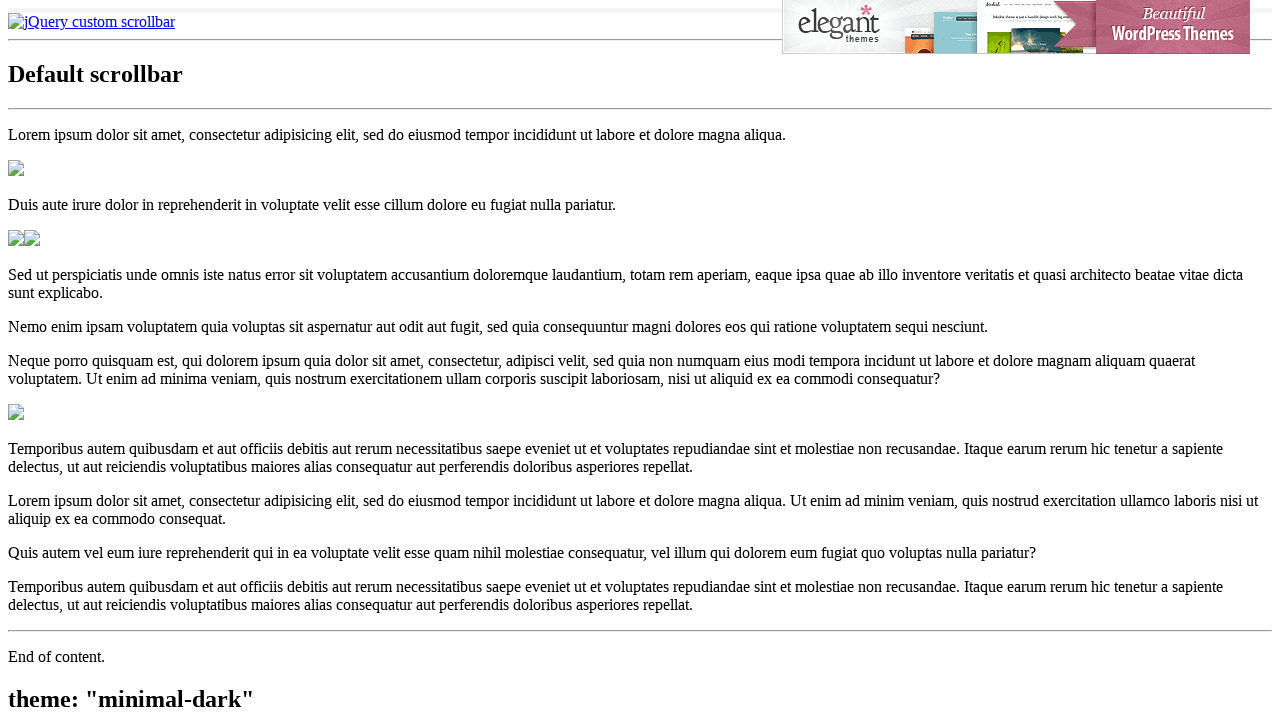

Scrolled down 500 pixels using JavaScript
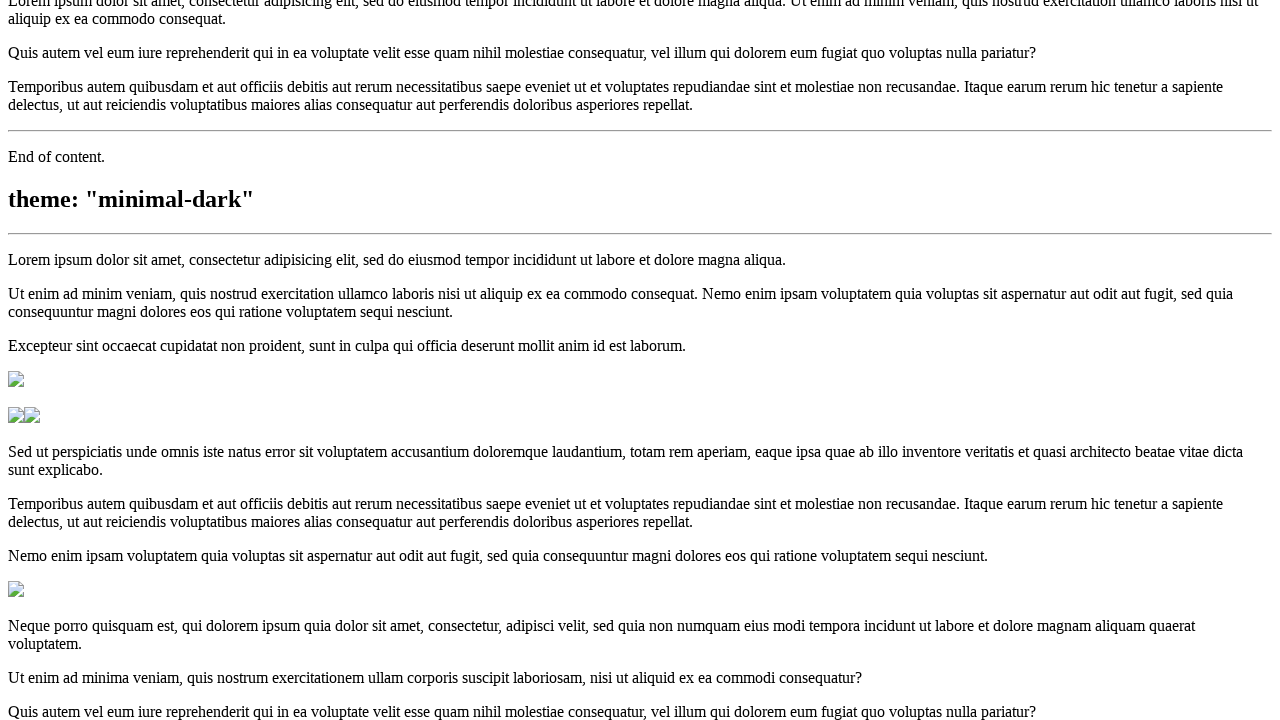

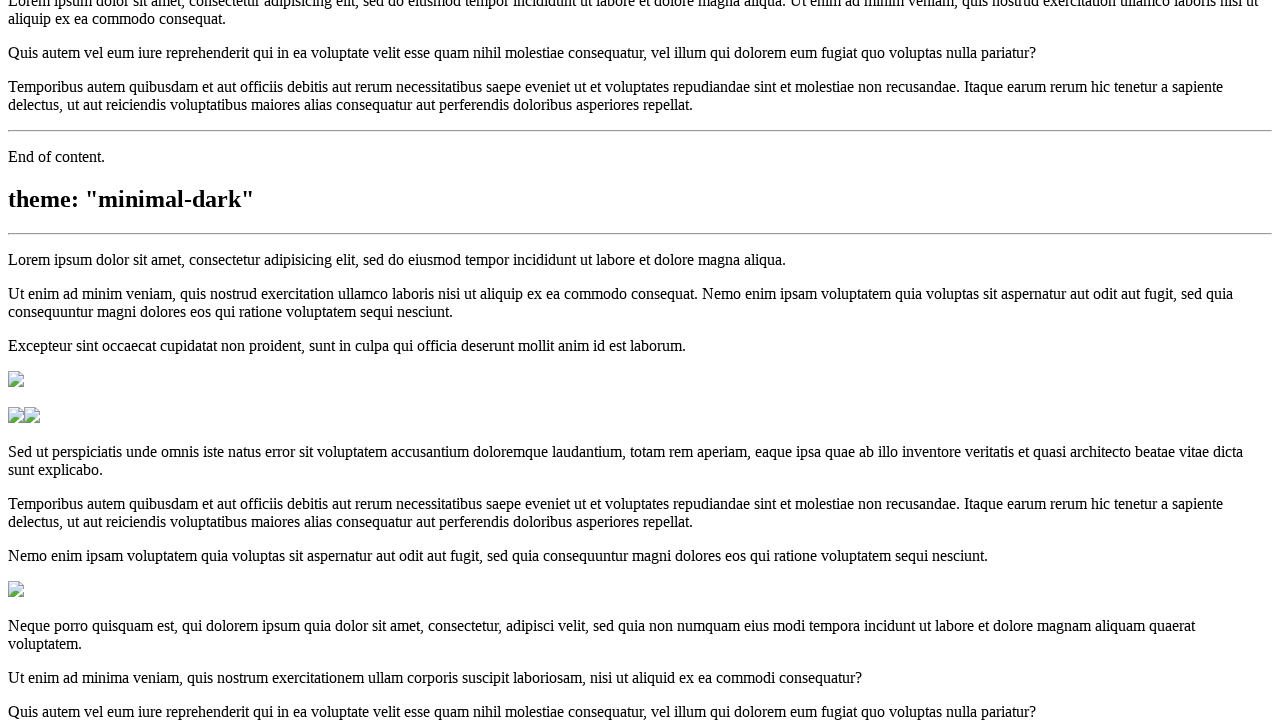